Tests window switching functionality by clicking a link to open a new window and verifying the new window content is displayed

Starting URL: https://the-internet.herokuapp.com/windows

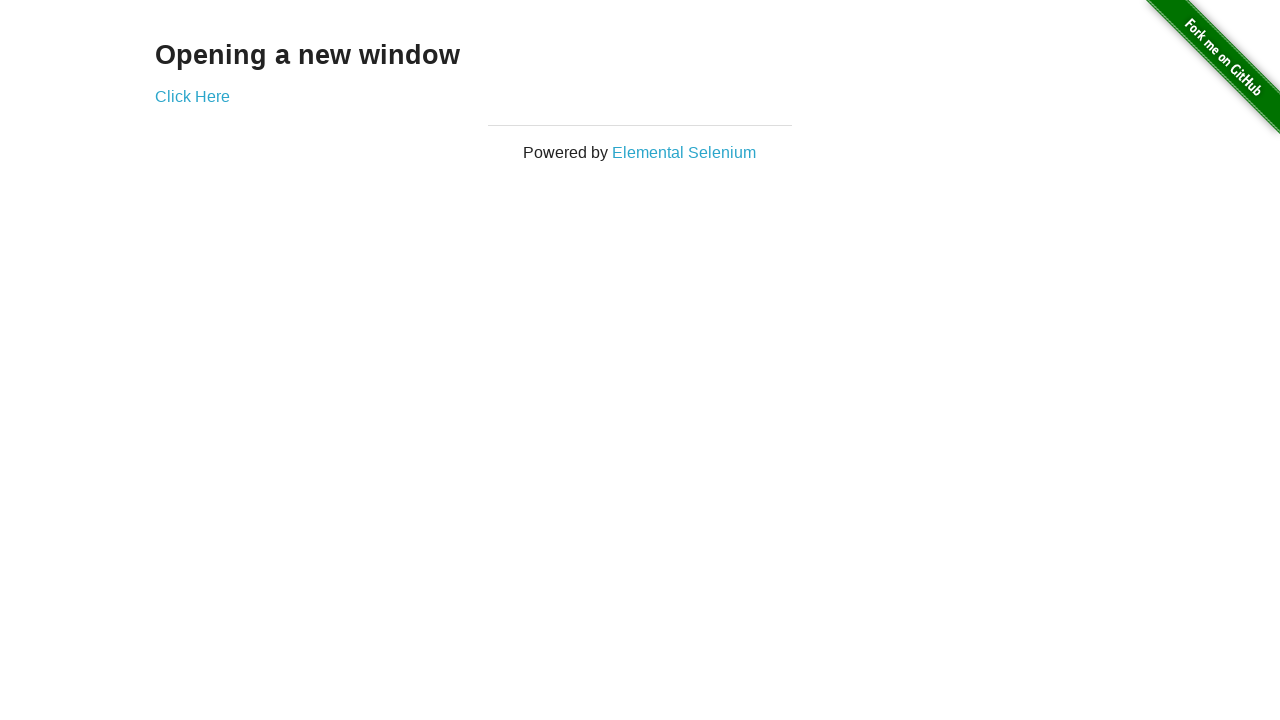

Clicked 'Click Here' link to open new window at (192, 96) on a:has-text('Click Here')
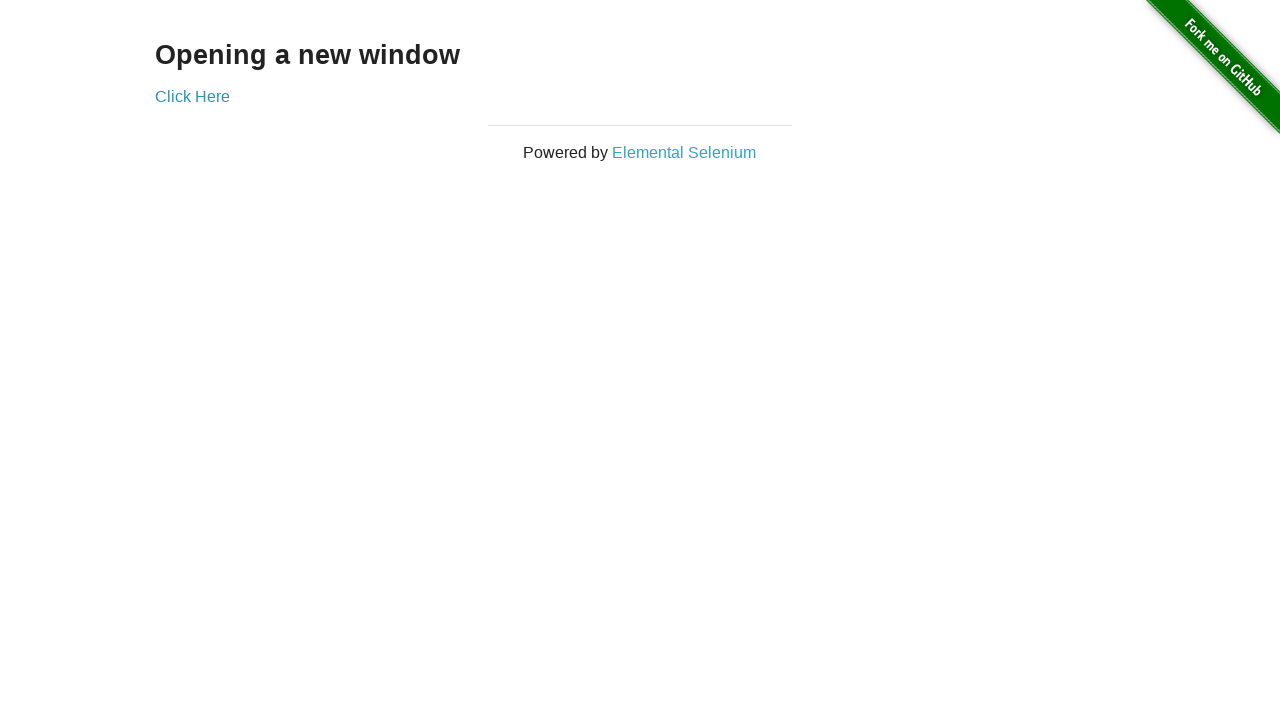

Clicked 'Click Here' link again and new page opened at (192, 96) on a:has-text('Click Here')
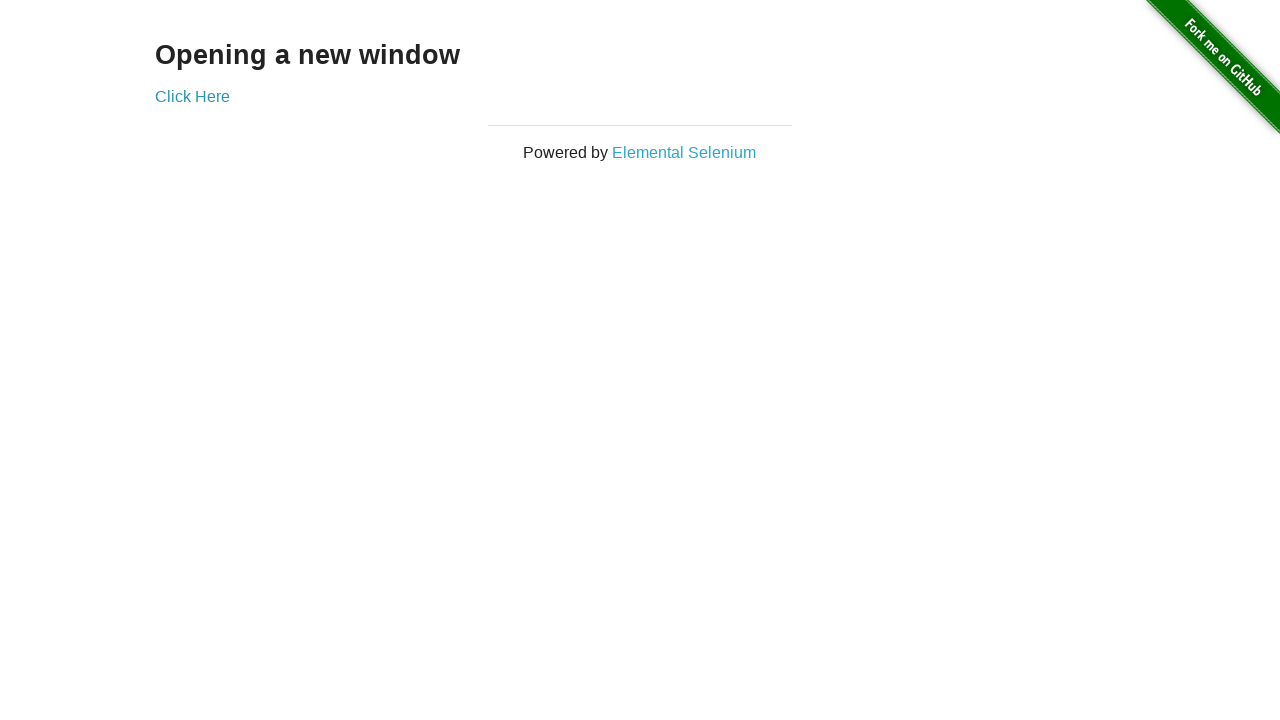

New page loaded completely
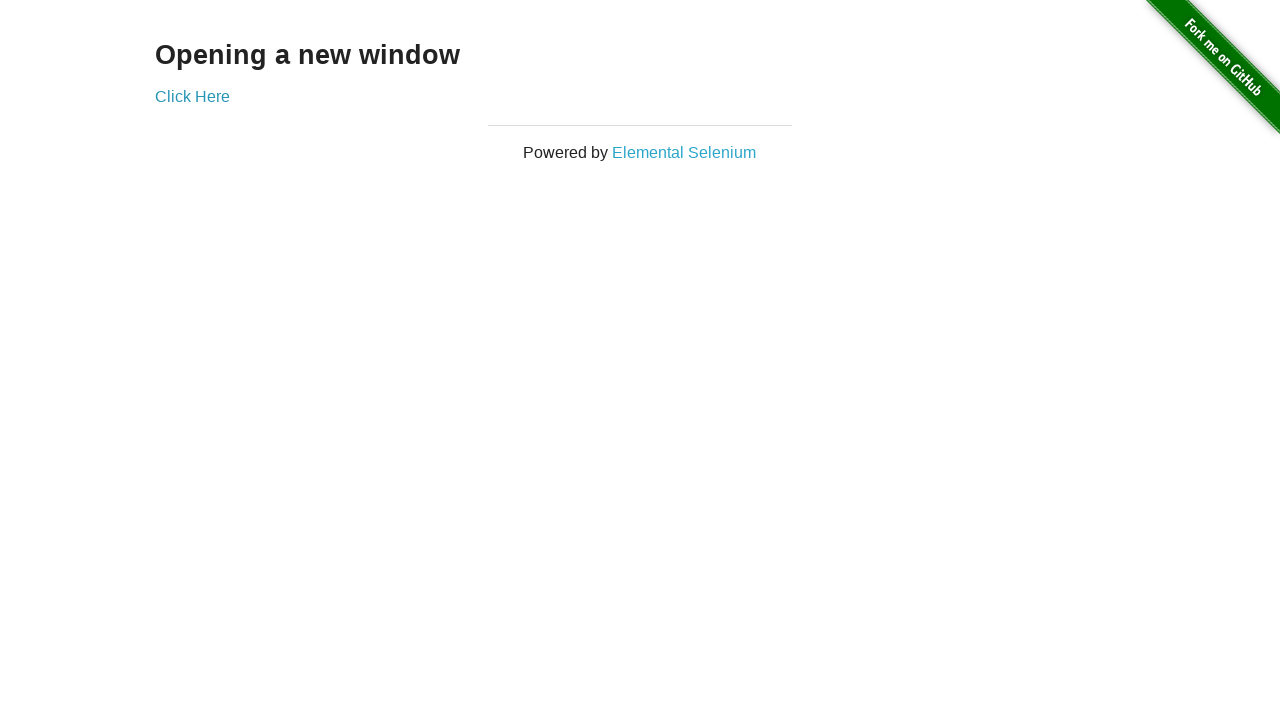

h3 element is visible on the new page
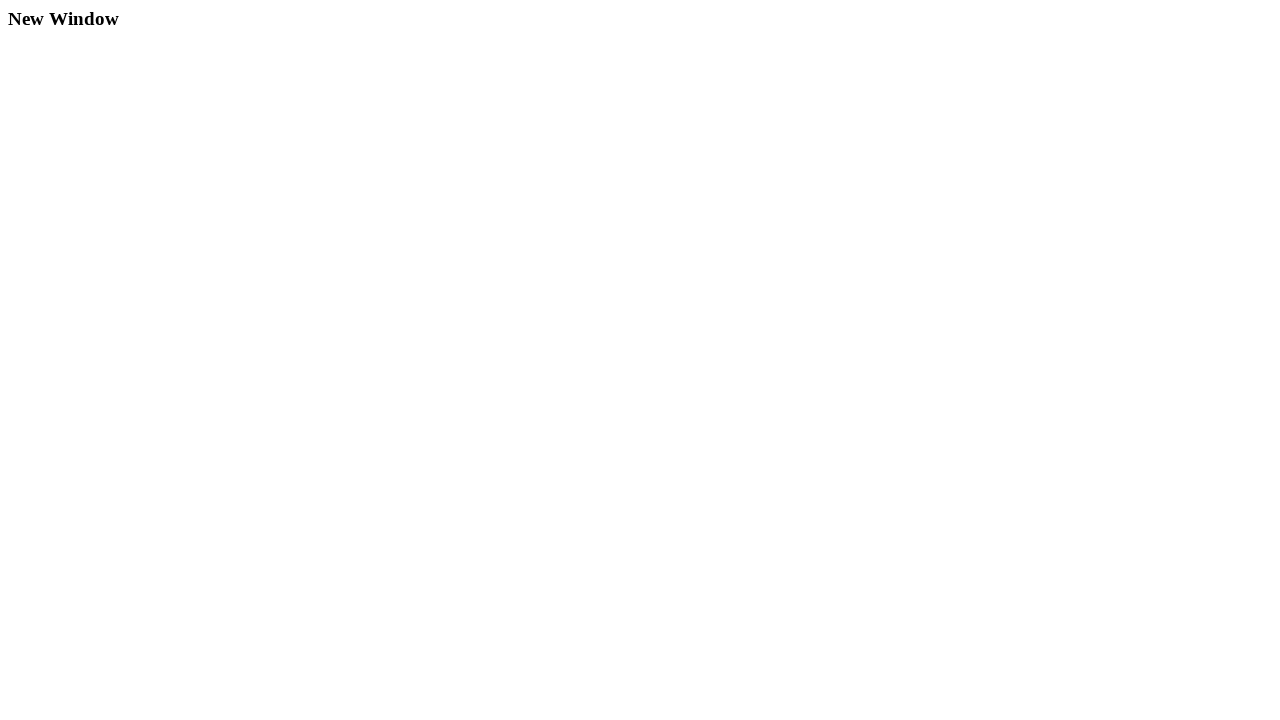

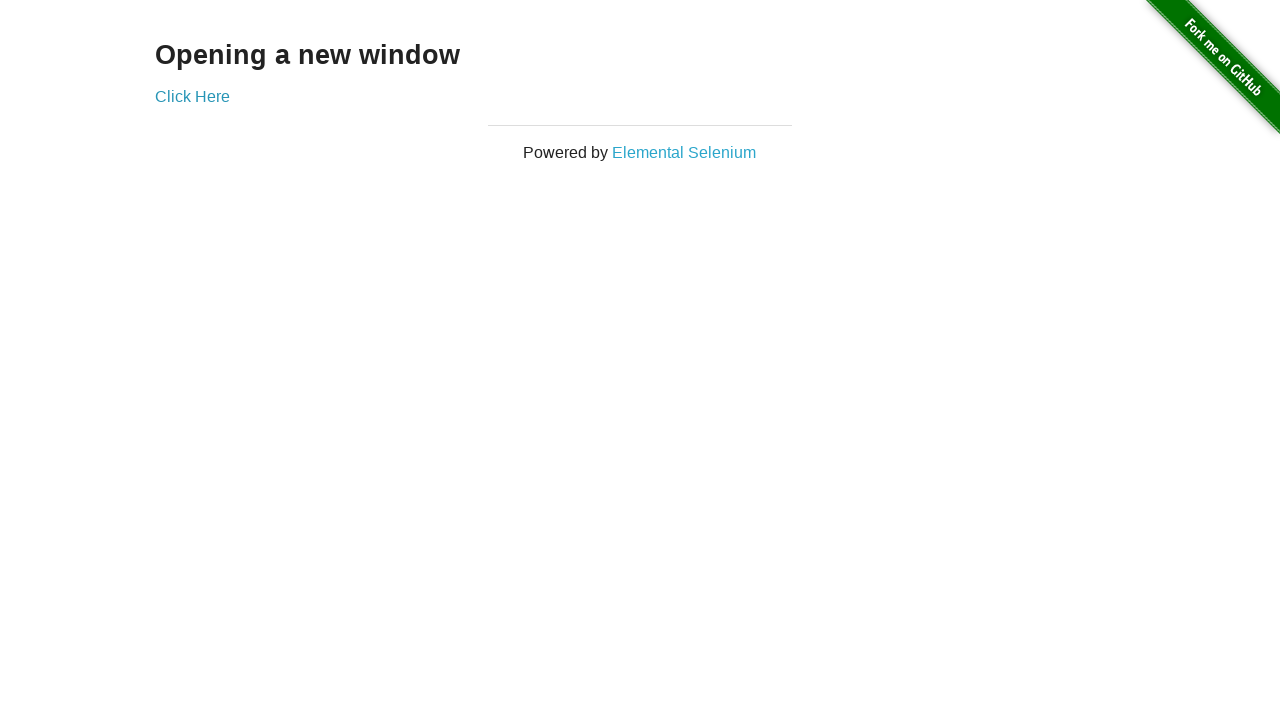